Tests wait functionality by clicking a button, waiting for a paragraph element to become visible, and verifying its displayed text content matches expected value.

Starting URL: https://testeroprogramowania.github.io/selenium/wait2.html

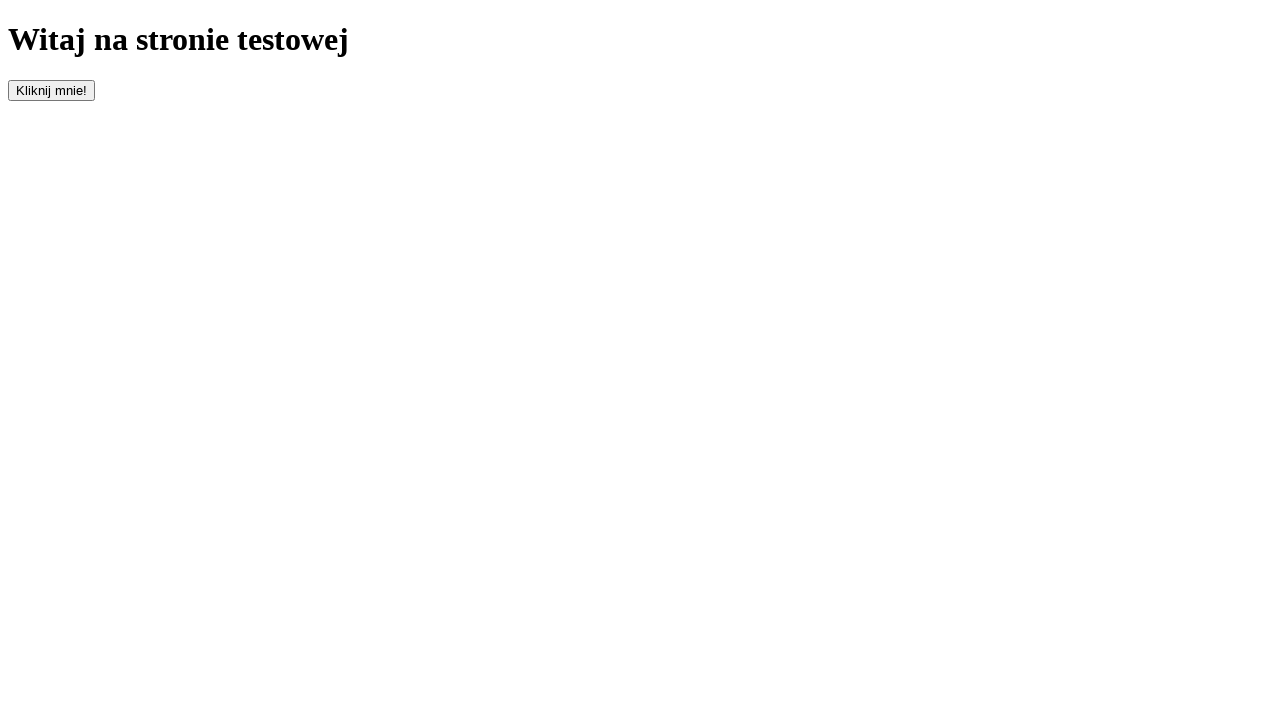

Clicked the button to trigger delayed element appearance at (52, 90) on #clickOnMe
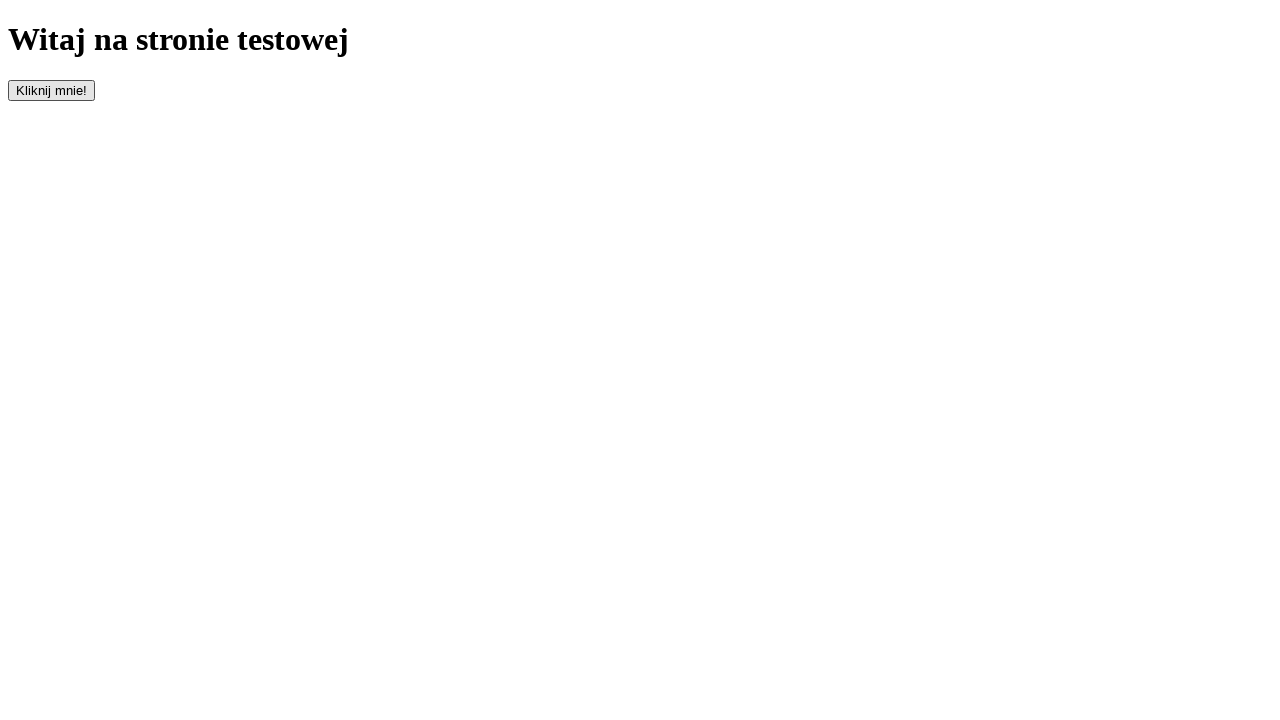

Waited 1000ms
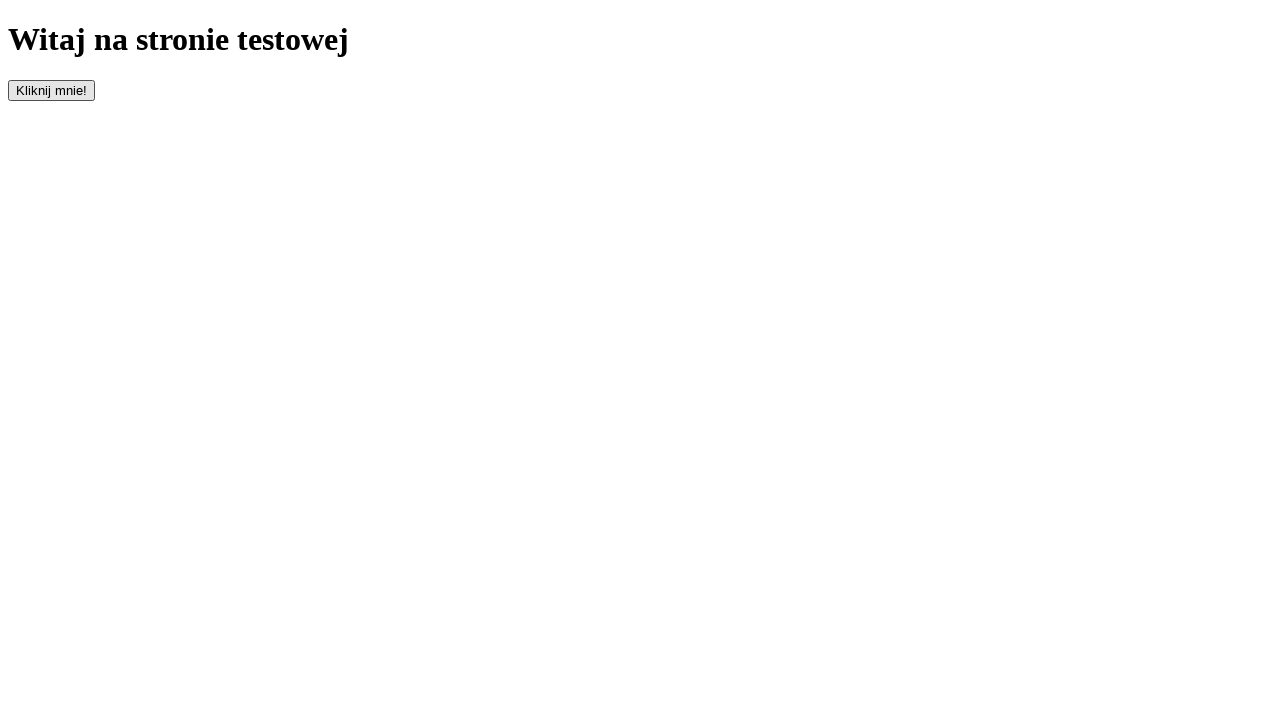

Clicked the button again at (52, 90) on #clickOnMe
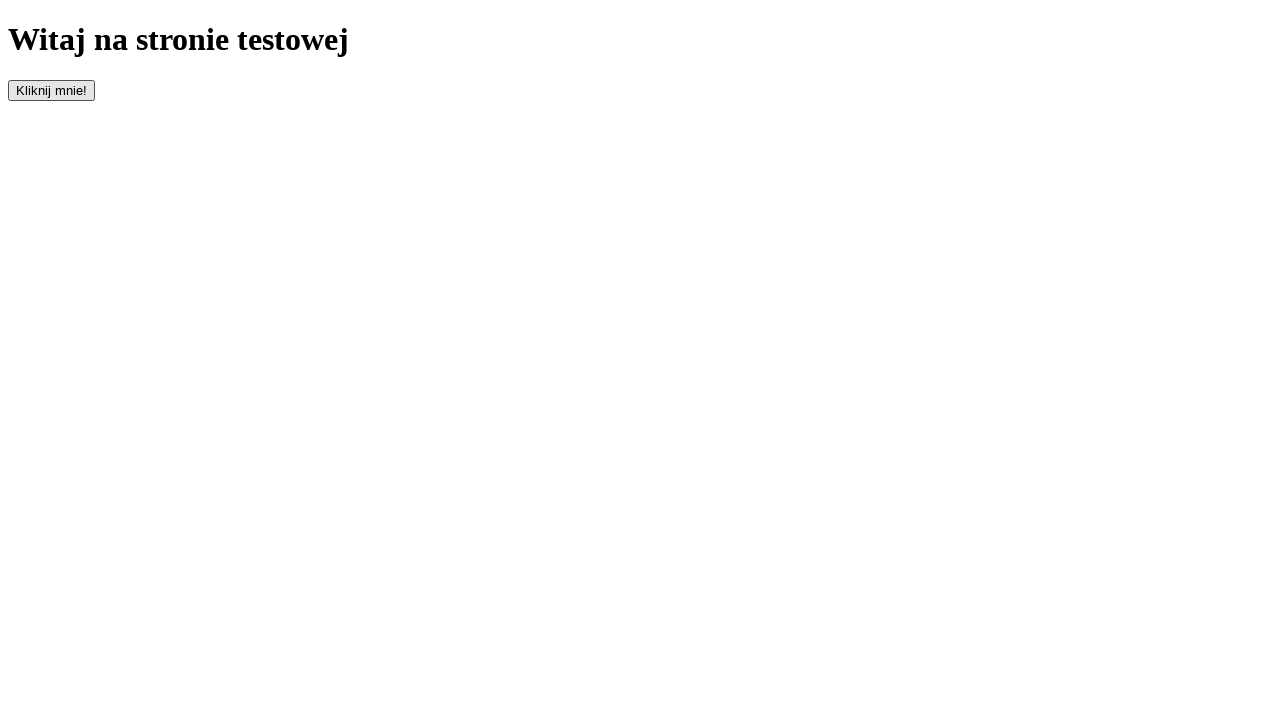

Paragraph element became visible
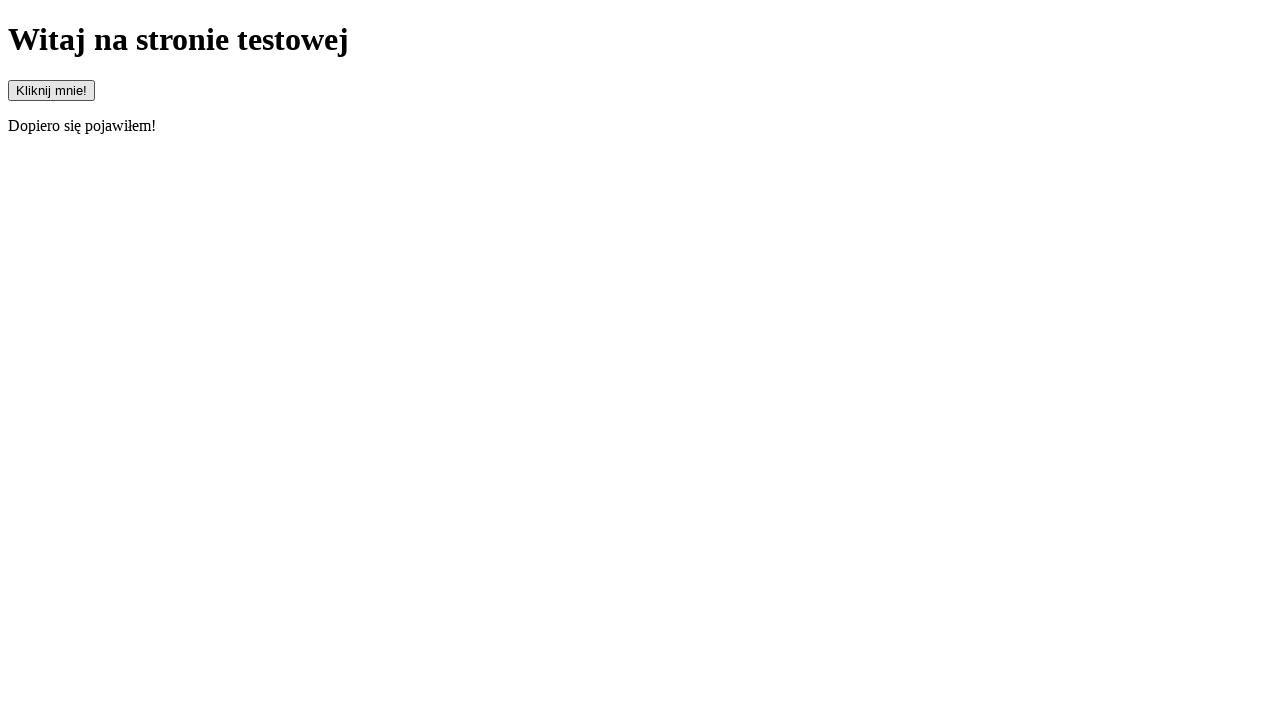

Located the paragraph element
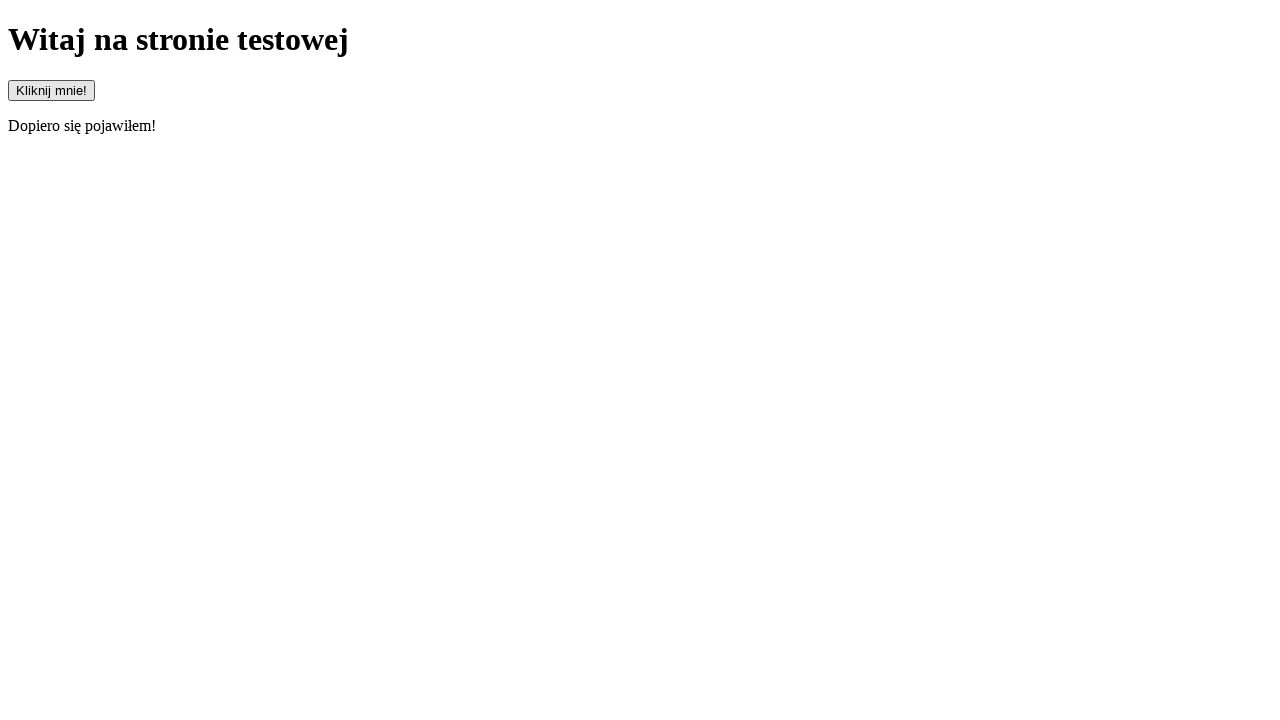

Verified paragraph is visible
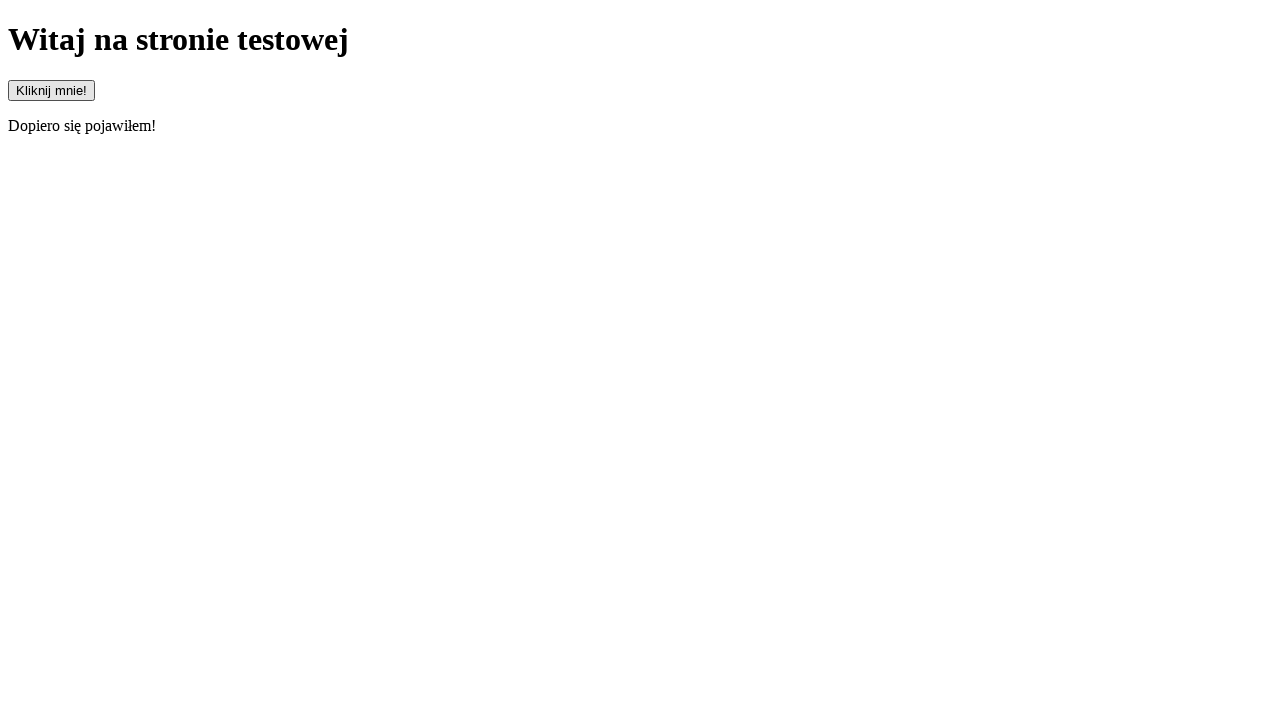

Retrieved paragraph text: 'Dopiero się pojawiłem!'
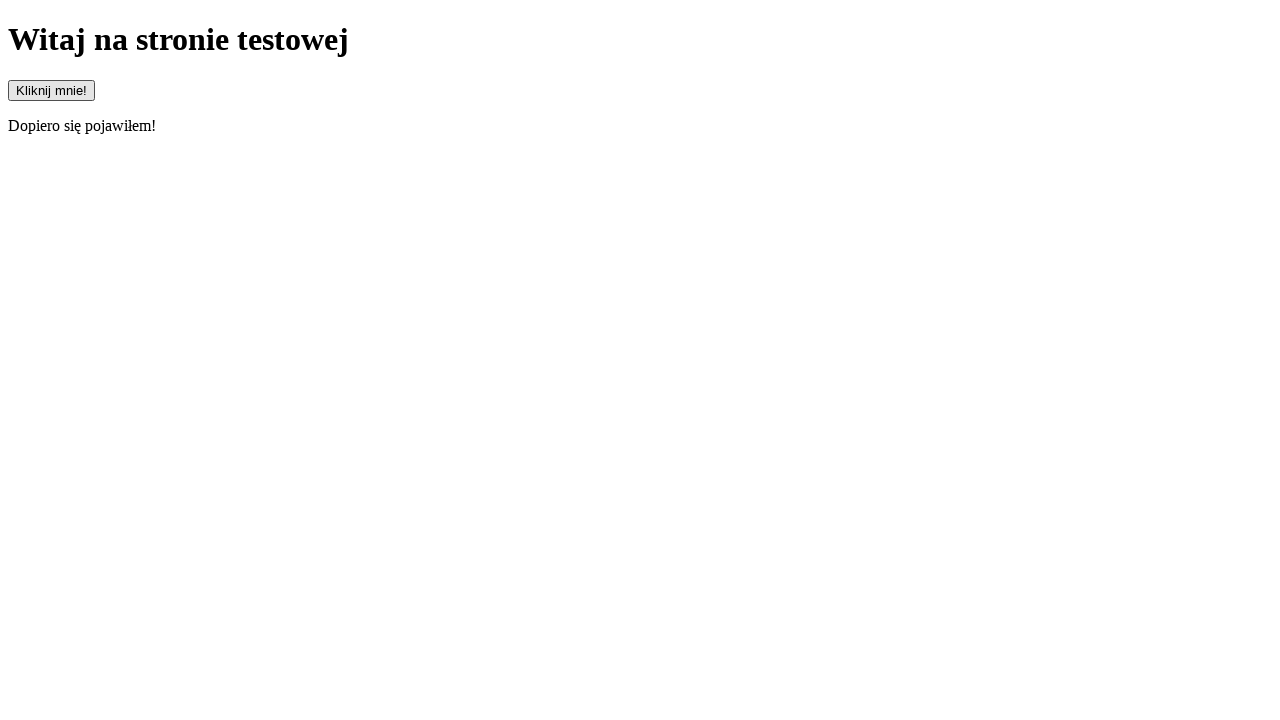

Verified text starts with 'Dopiero'
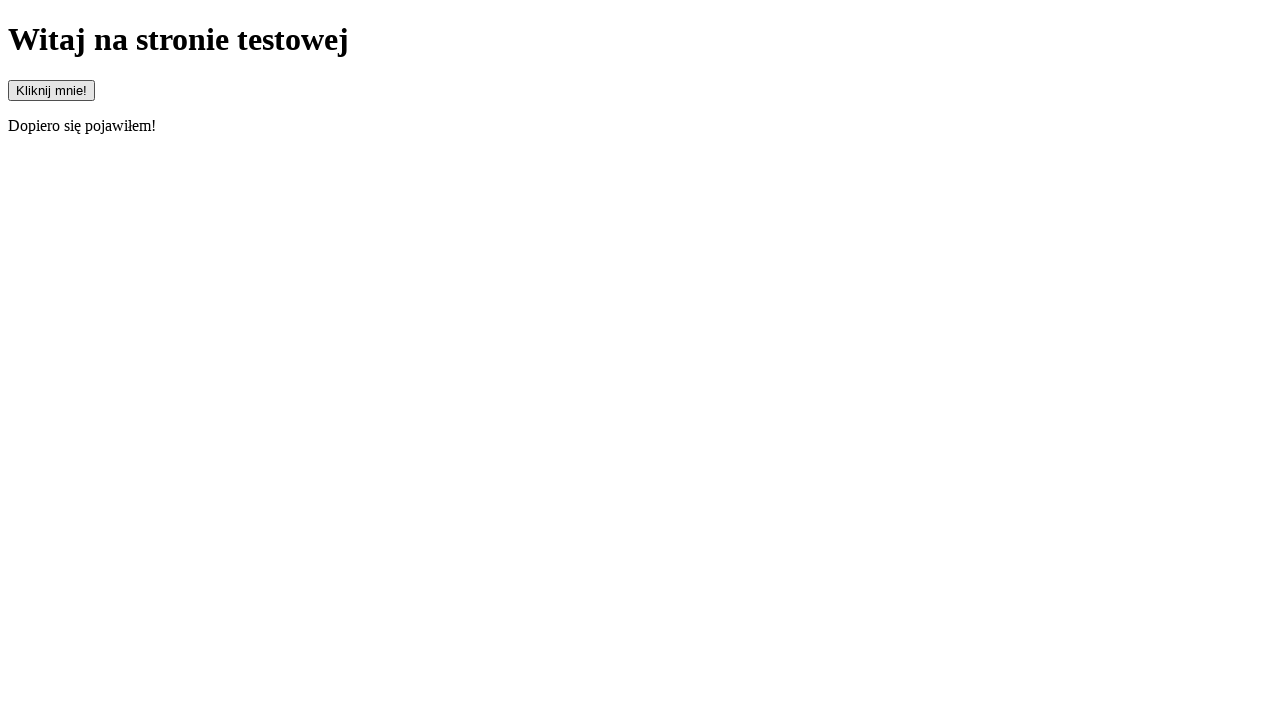

Verified text does not start with 'Pojawiłem'
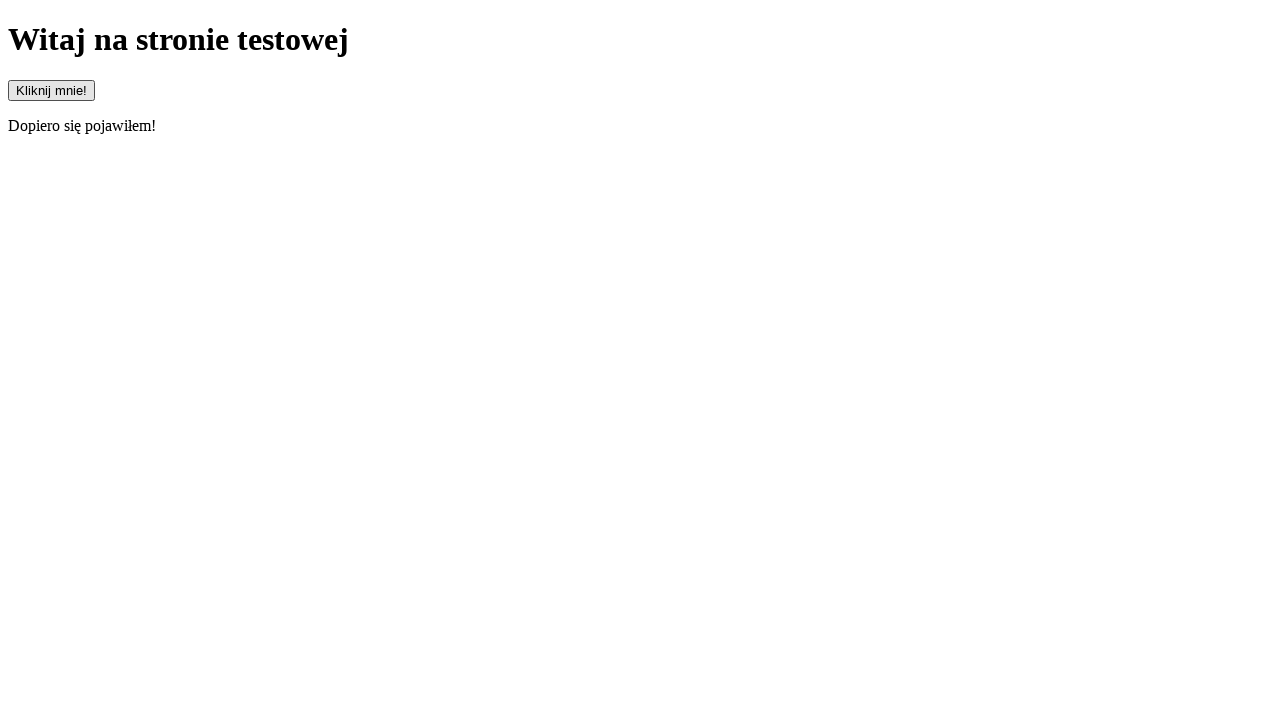

Verified full text matches 'Dopiero się pojawiłem!'
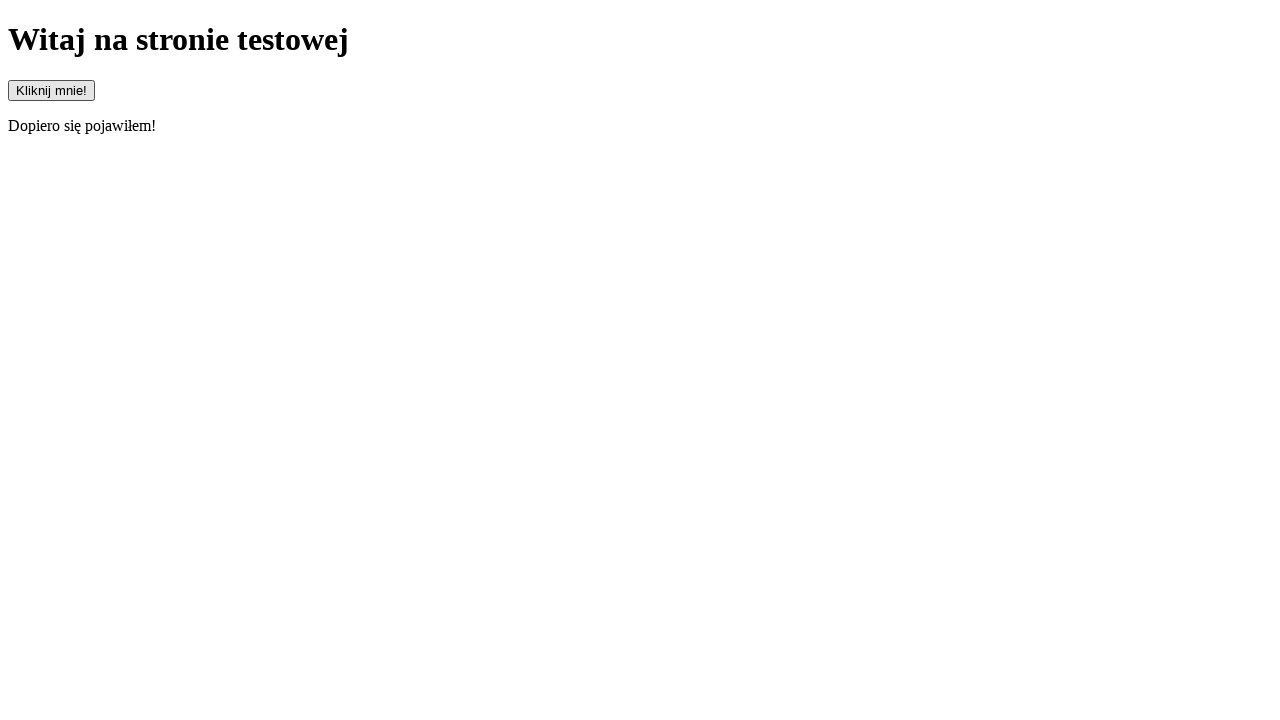

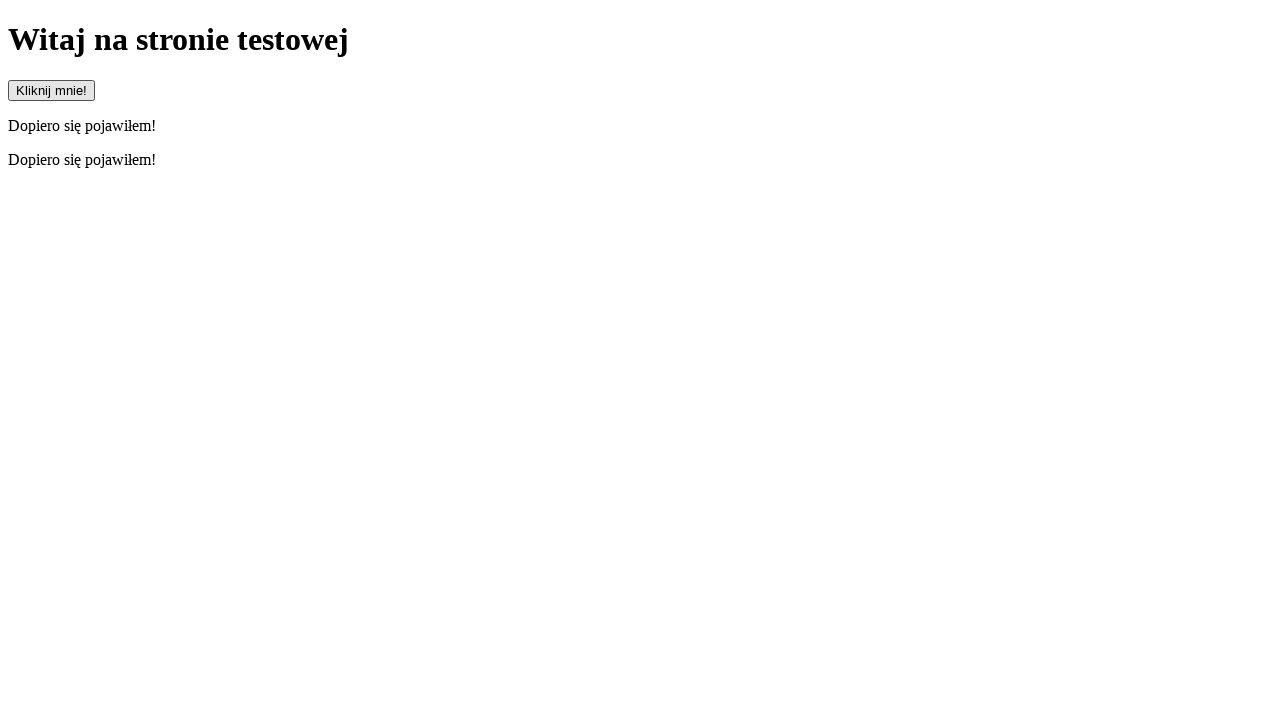